Validates that the current URL matches the expected GUVI homepage URL

Starting URL: https://www.guvi.in

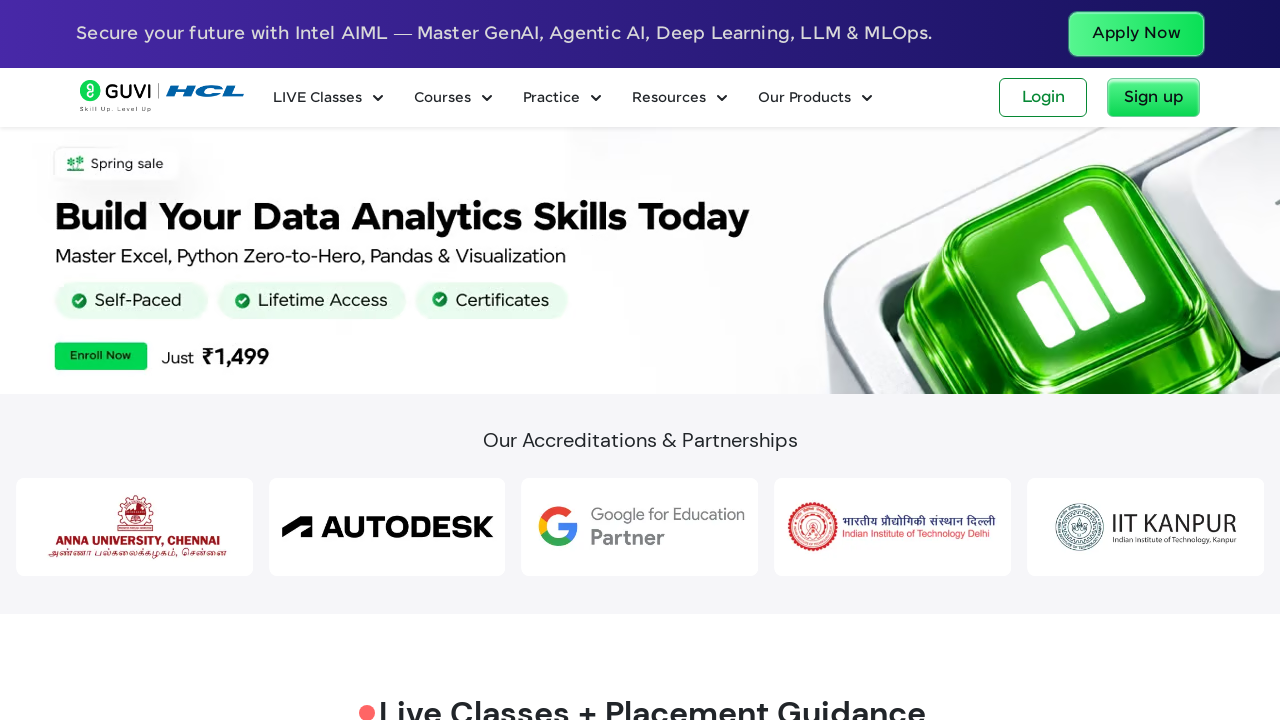

Validated current URL matches expected GUVI homepage URL (https://www.guvi.in)
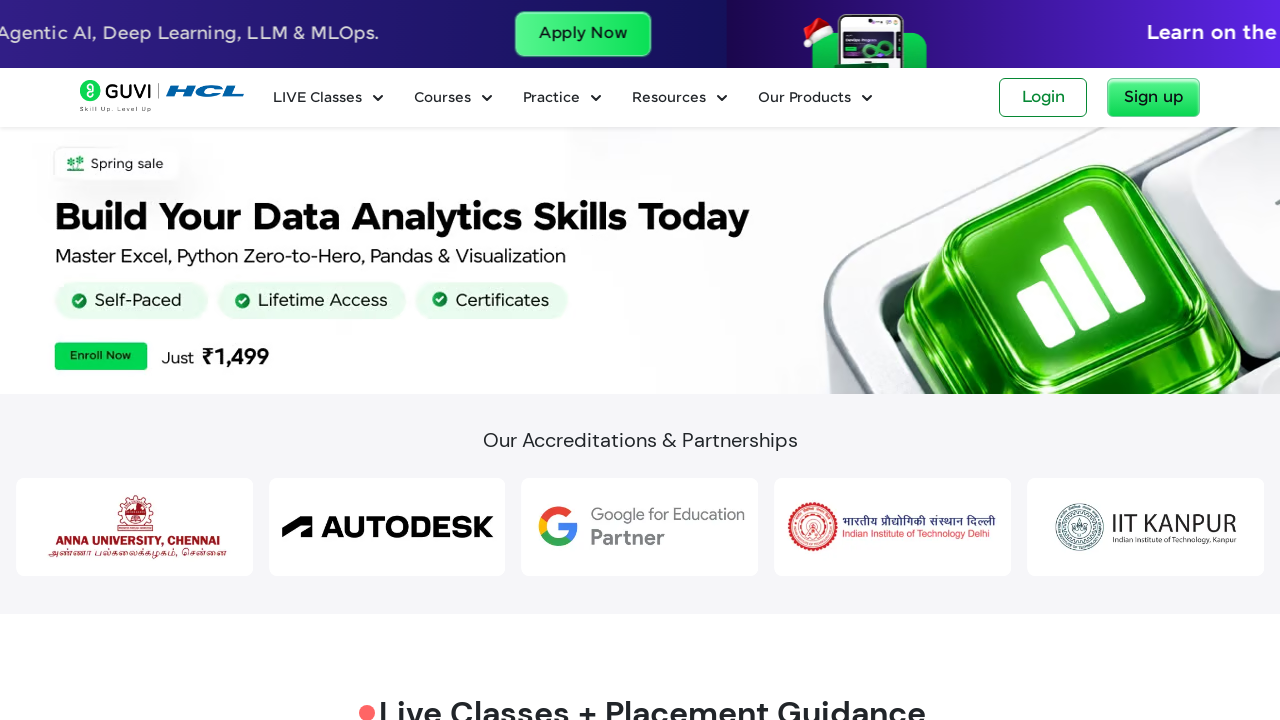

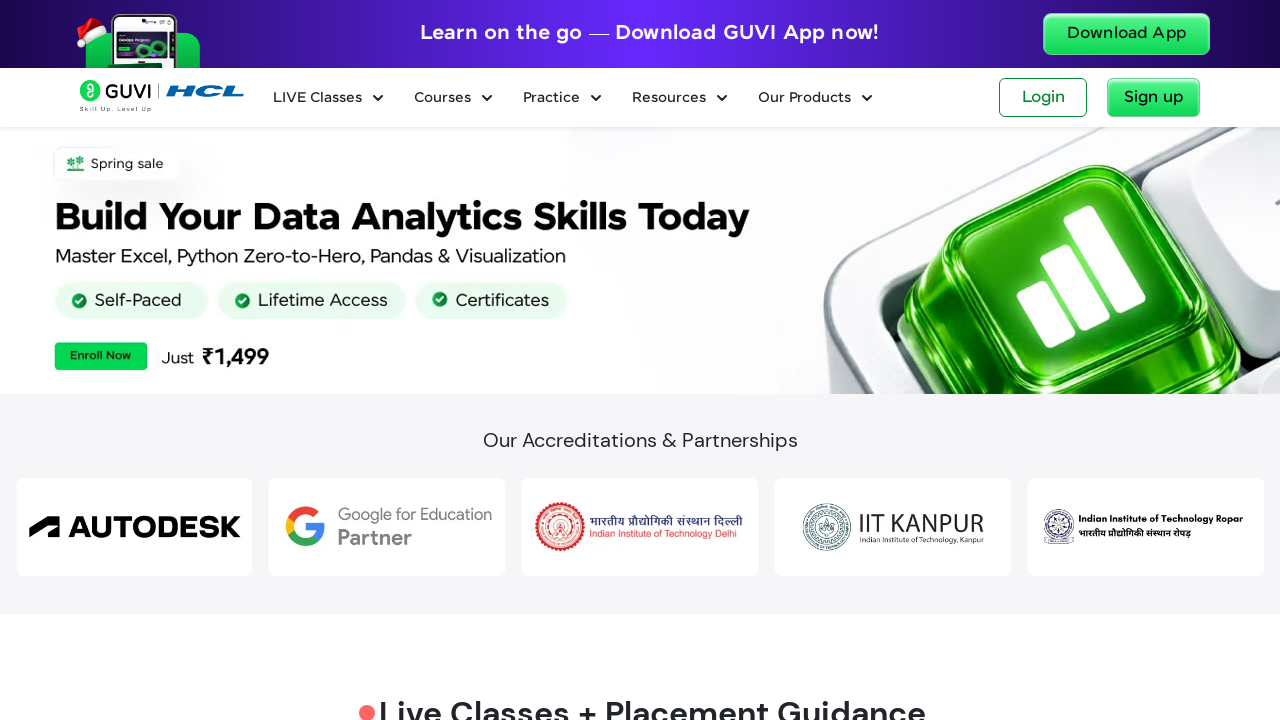